Tests a discount calculator Angular application by entering a product price and discount percentage, clicking the calculate button, and verifying the discounted price is calculated correctly.

Starting URL: https://s3.ap-south-1.amazonaws.com/shiva1792.tk/DiscountCalculator/ShoppingDiscount.html

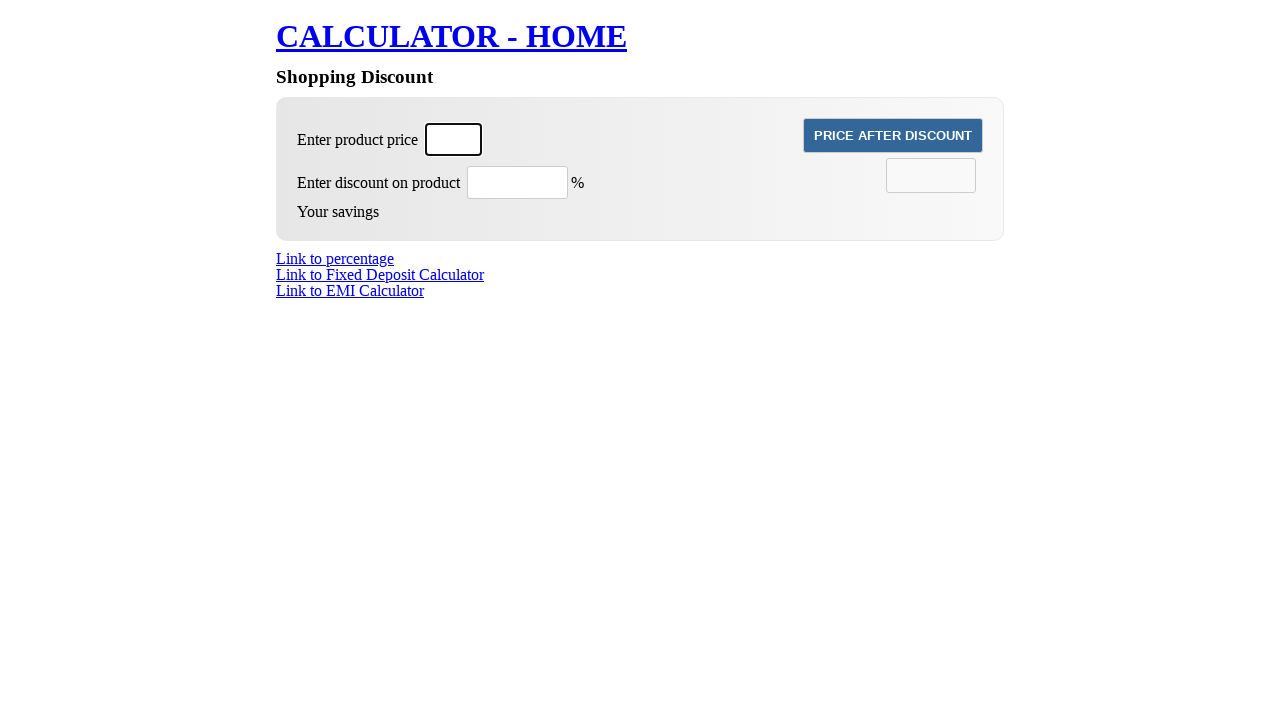

Waited for Angular app to load (networkidle)
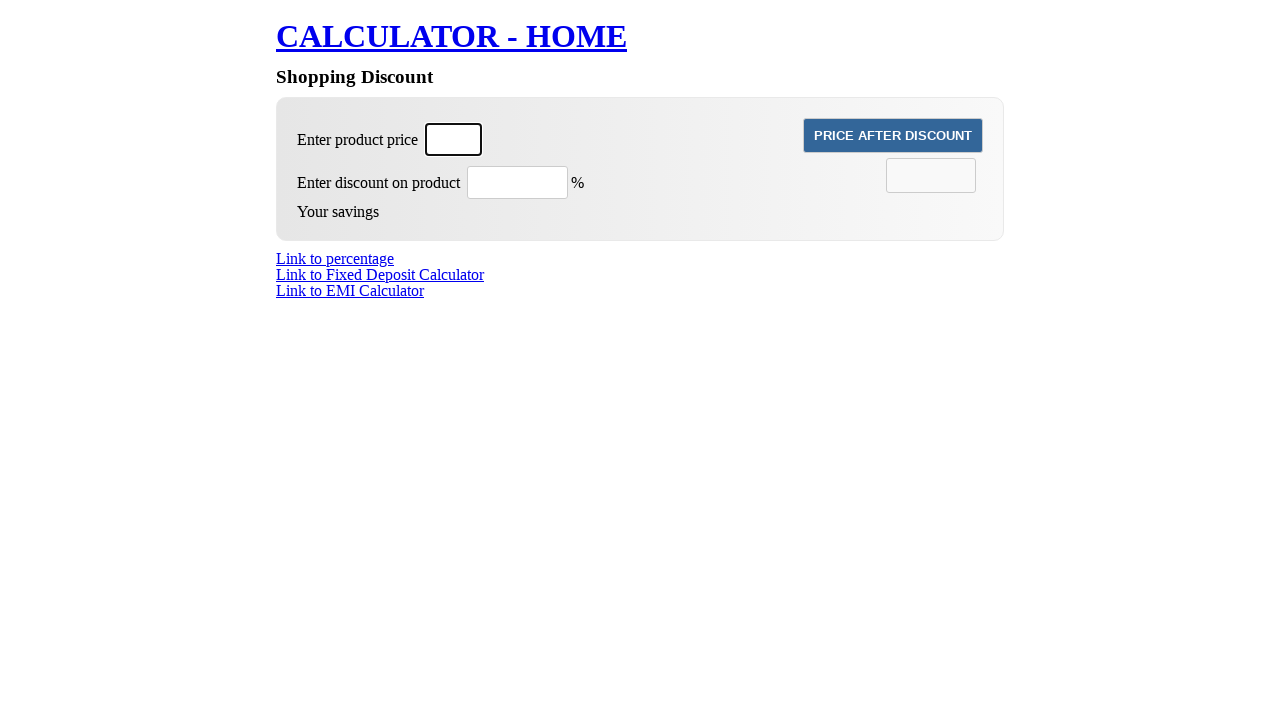

Entered product price: 799 on input[ng-model='productPrice']
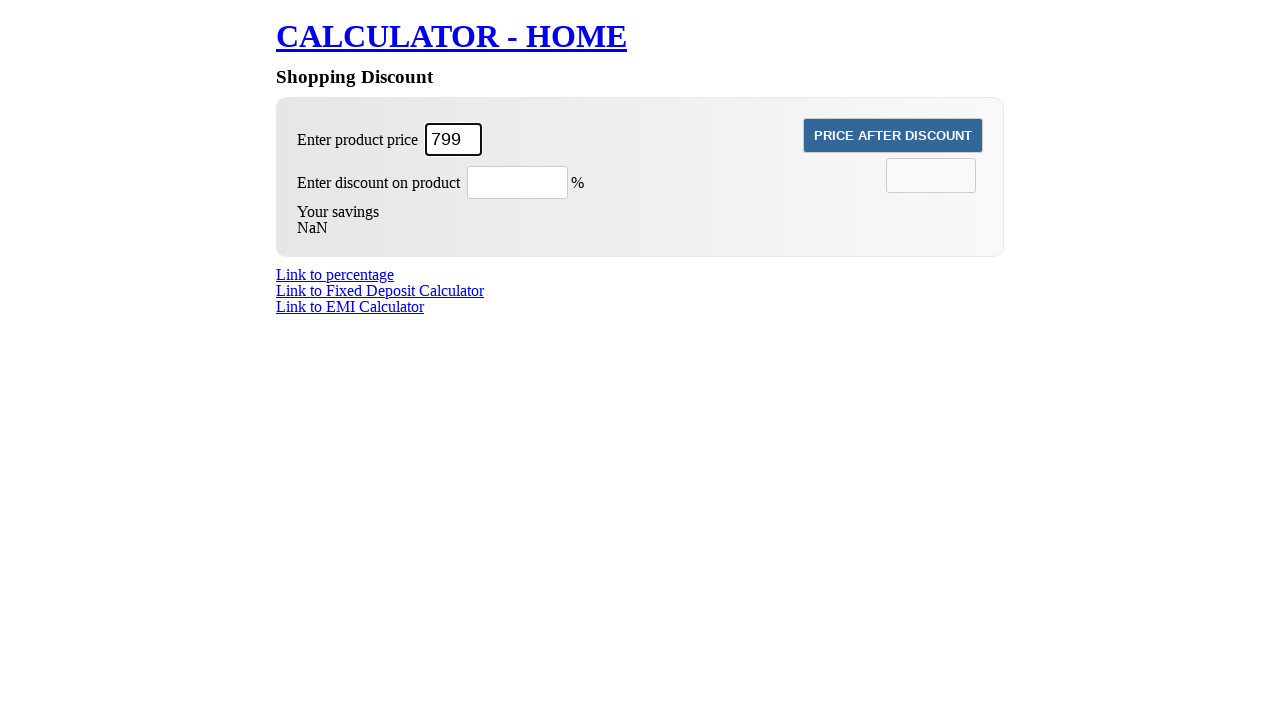

Entered discount percentage: 10 on input[ng-model='discountPercent']
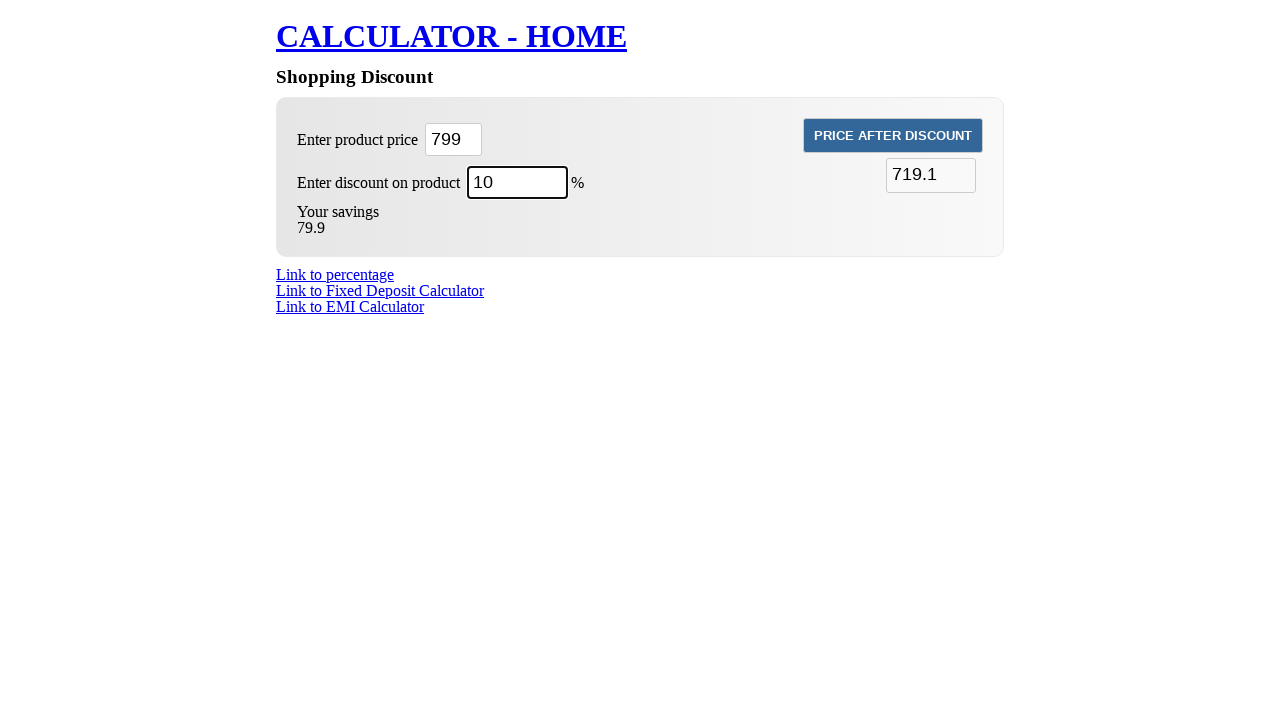

Clicked the calculate button at (893, 135) on xpath=//*[@id='f1']/fieldset[2]/input[1]
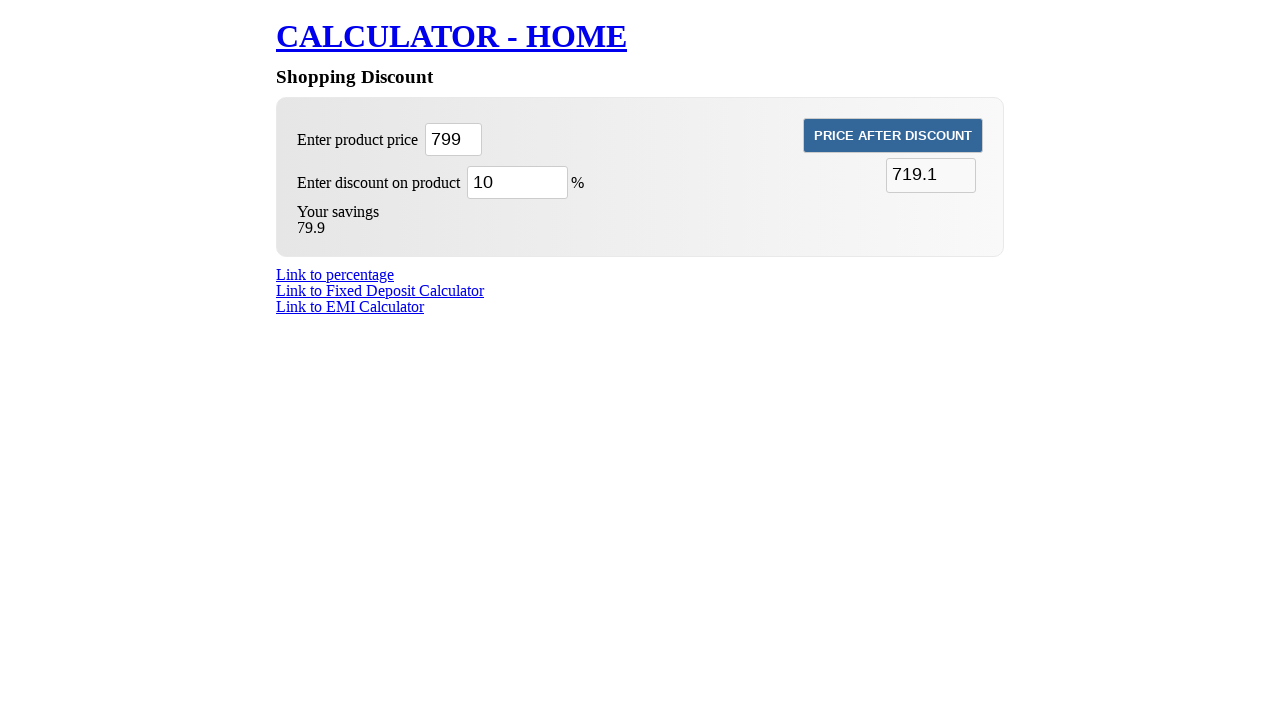

Discounted price result field loaded
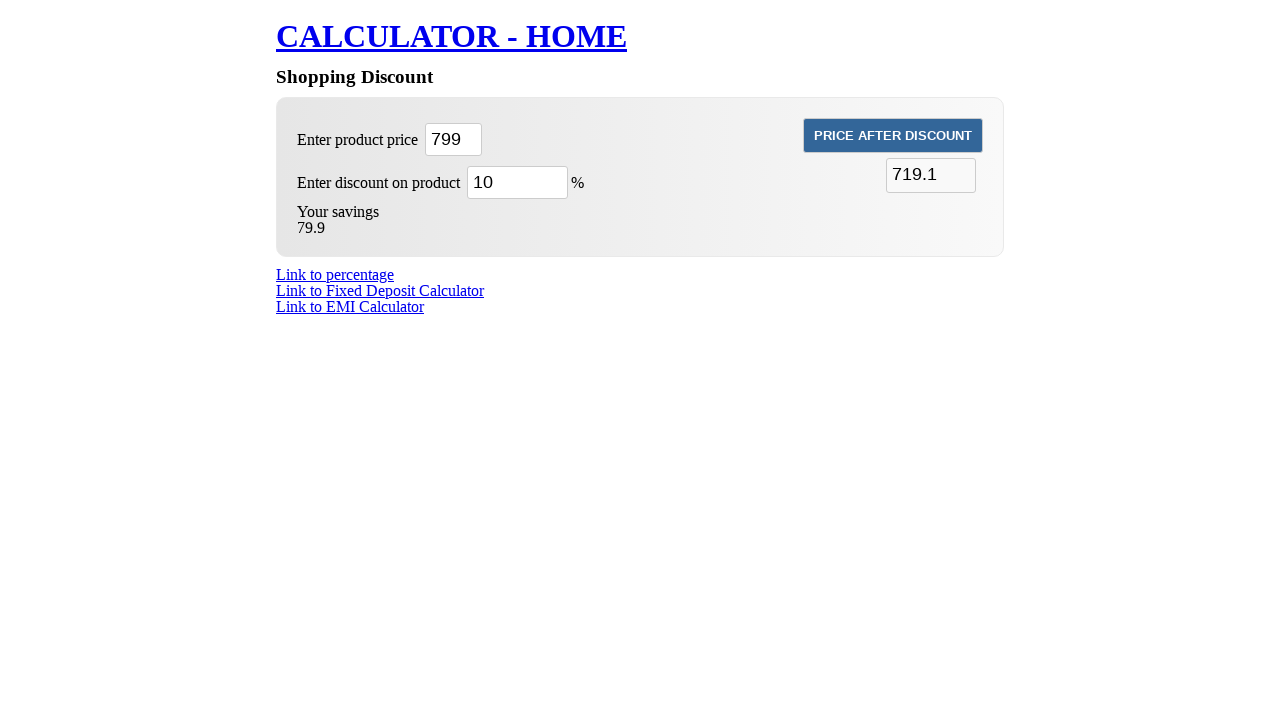

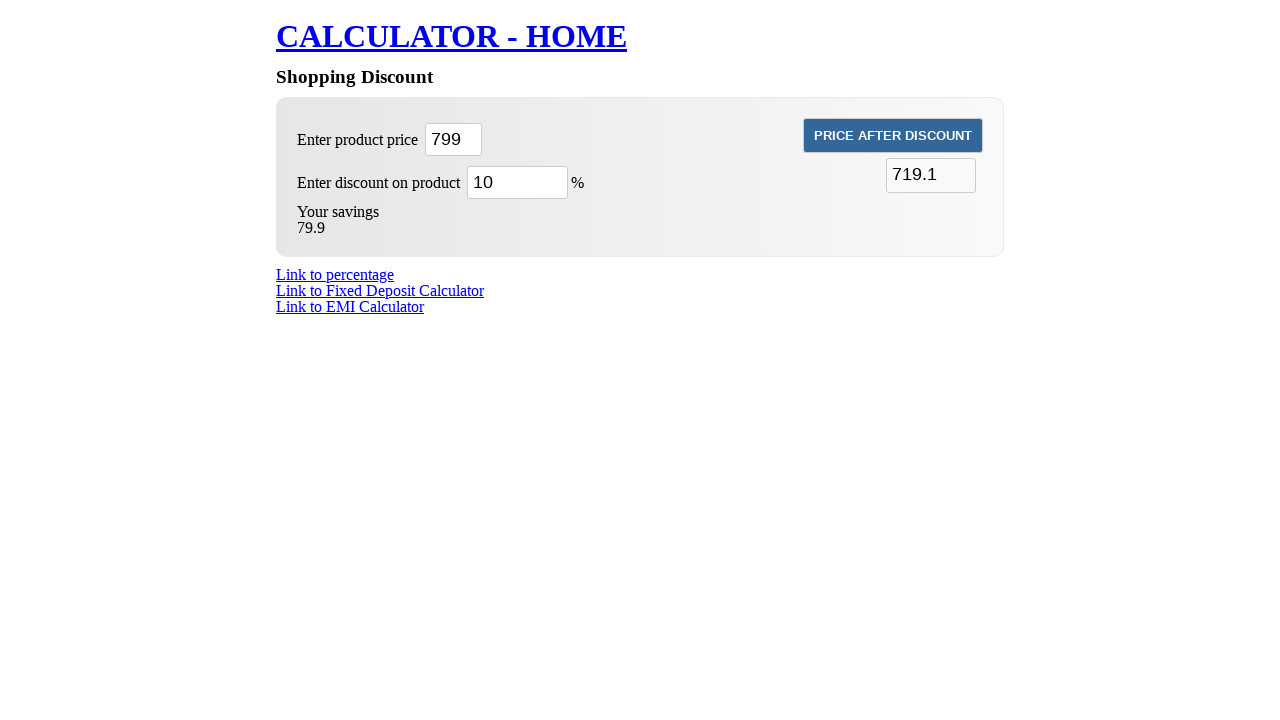